Tests navigation through Jenkins documentation by clicking Documentation, Installing Jenkins, and Windows links to reach the Windows installation guide.

Starting URL: https://www.jenkins.io/

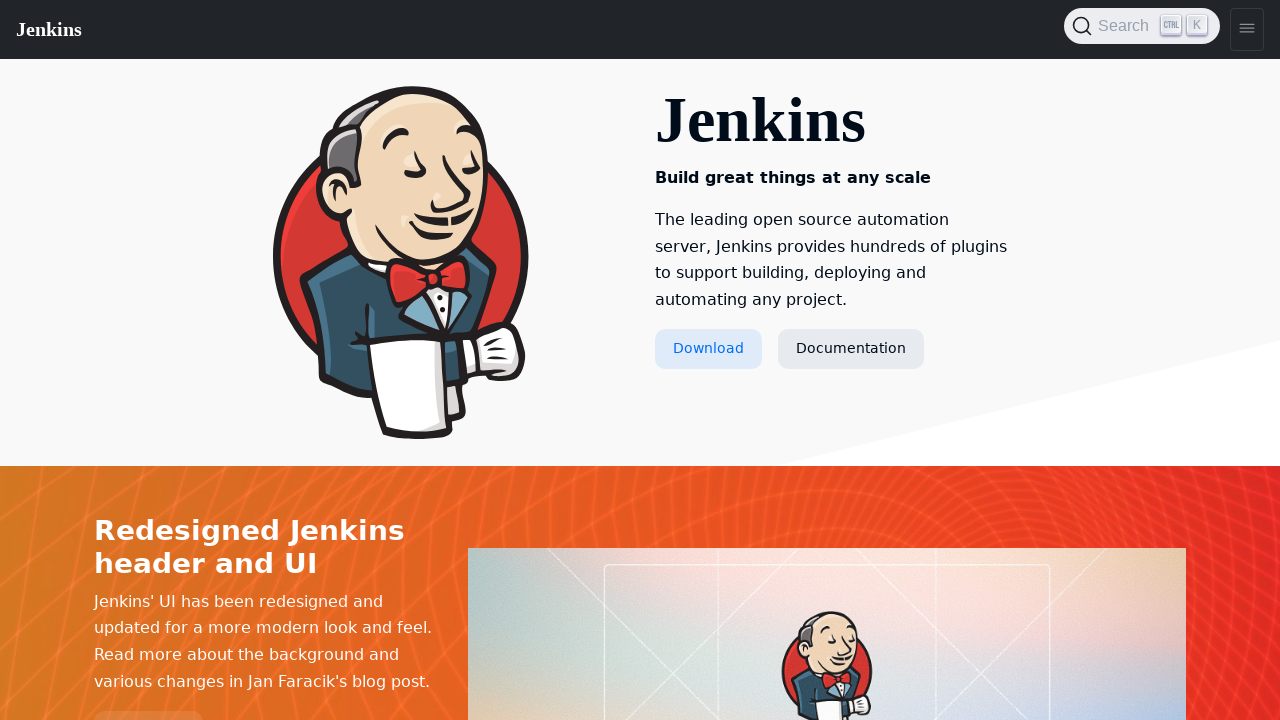

Clicked Documentation link at (851, 349) on text=Documentation
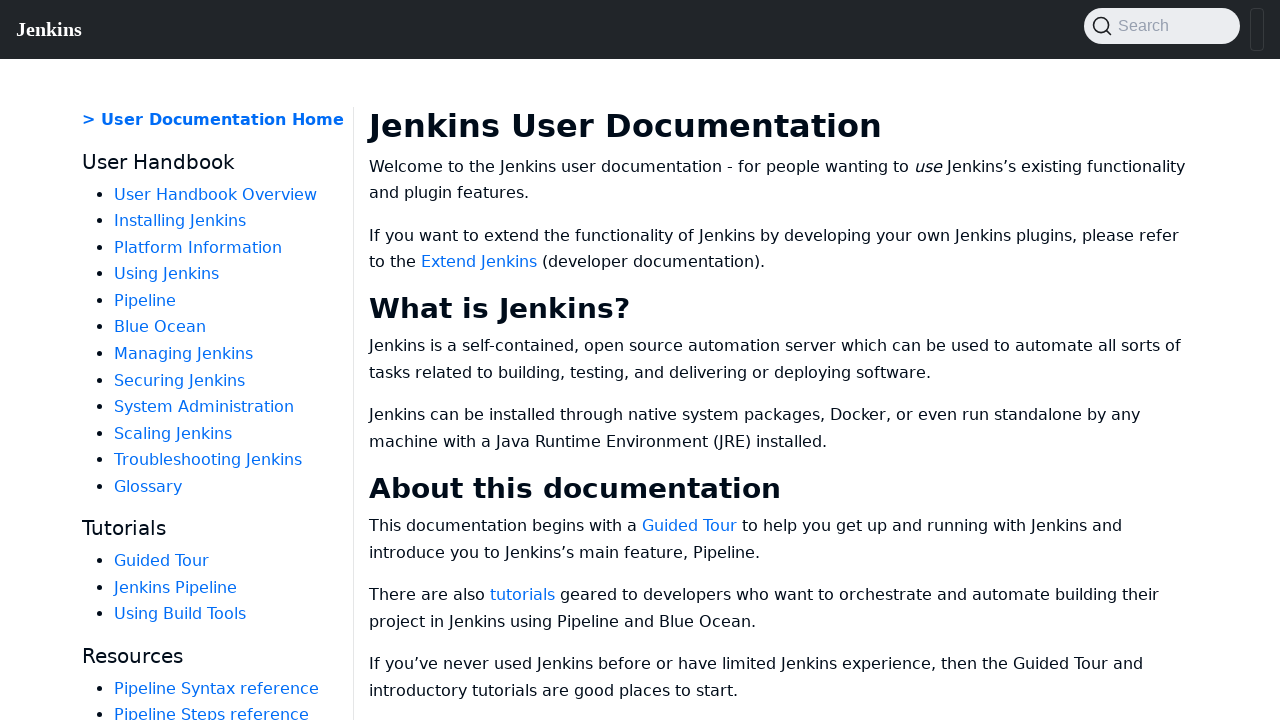

Clicked Installing Jenkins link at (180, 221) on text=Installing Jenkins
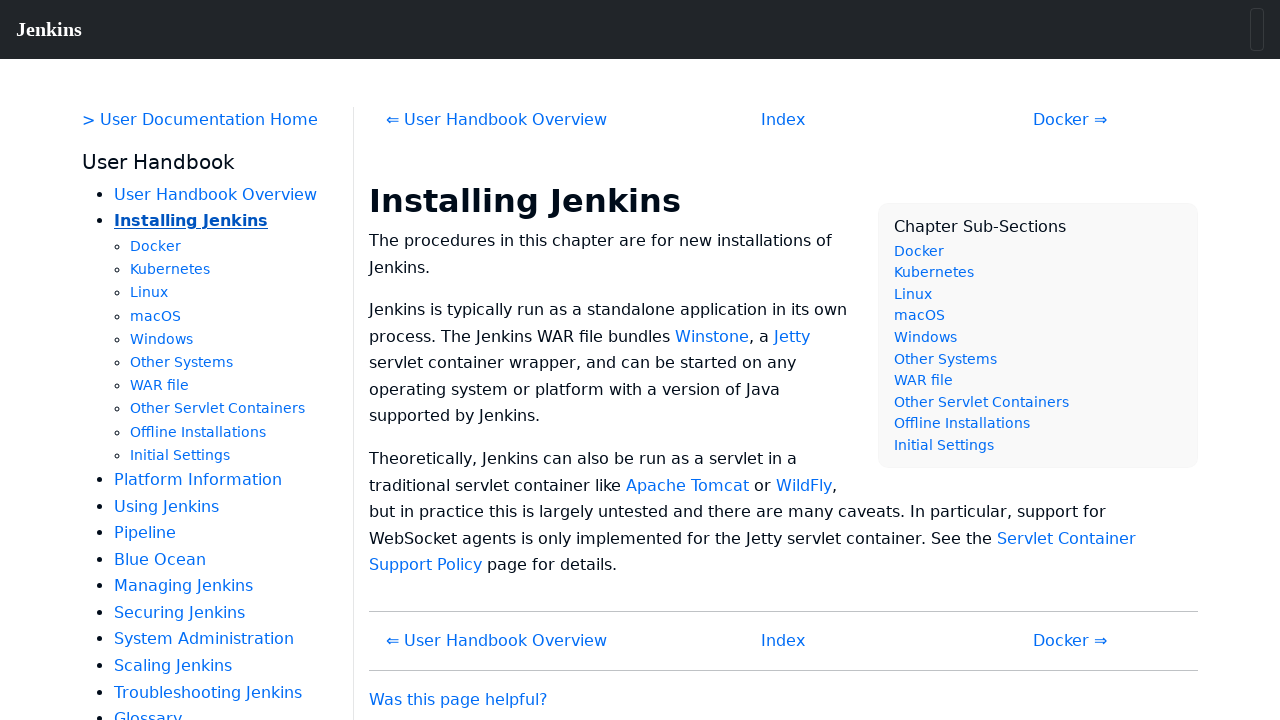

Clicked Windows link to navigate to Windows installation guide at (162, 339) on text=Windows
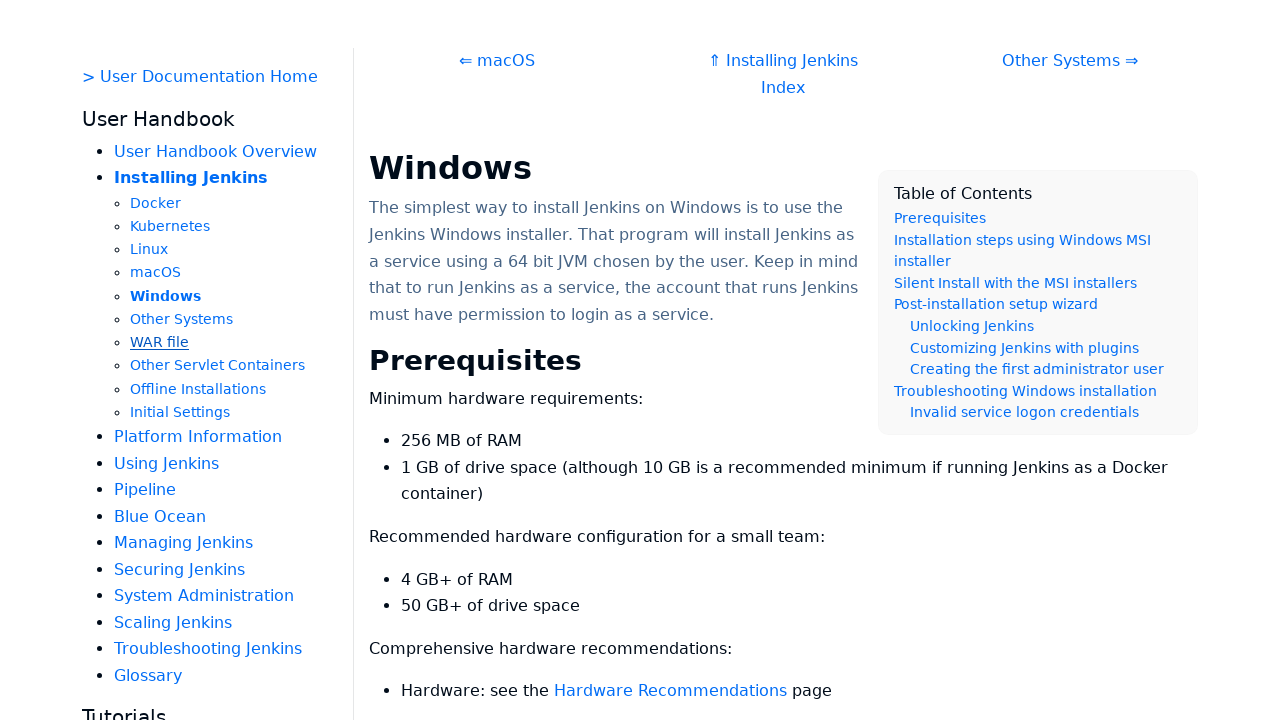

Windows installation guide content loaded
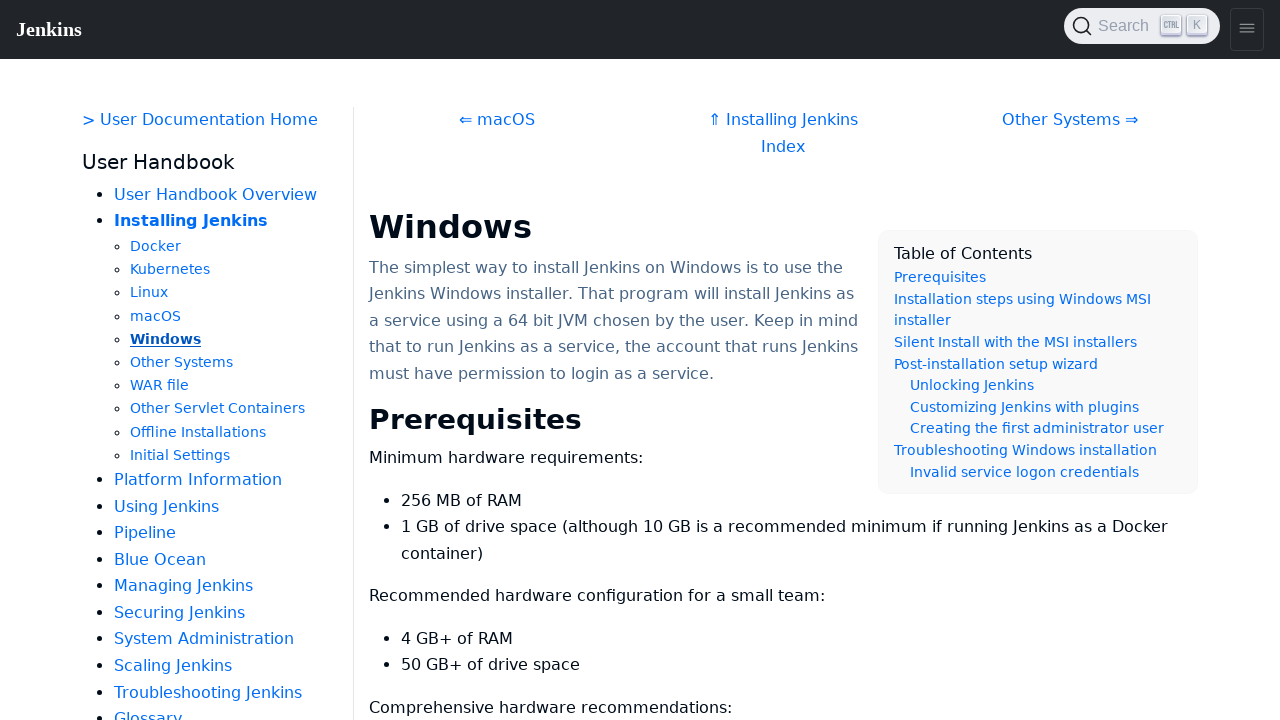

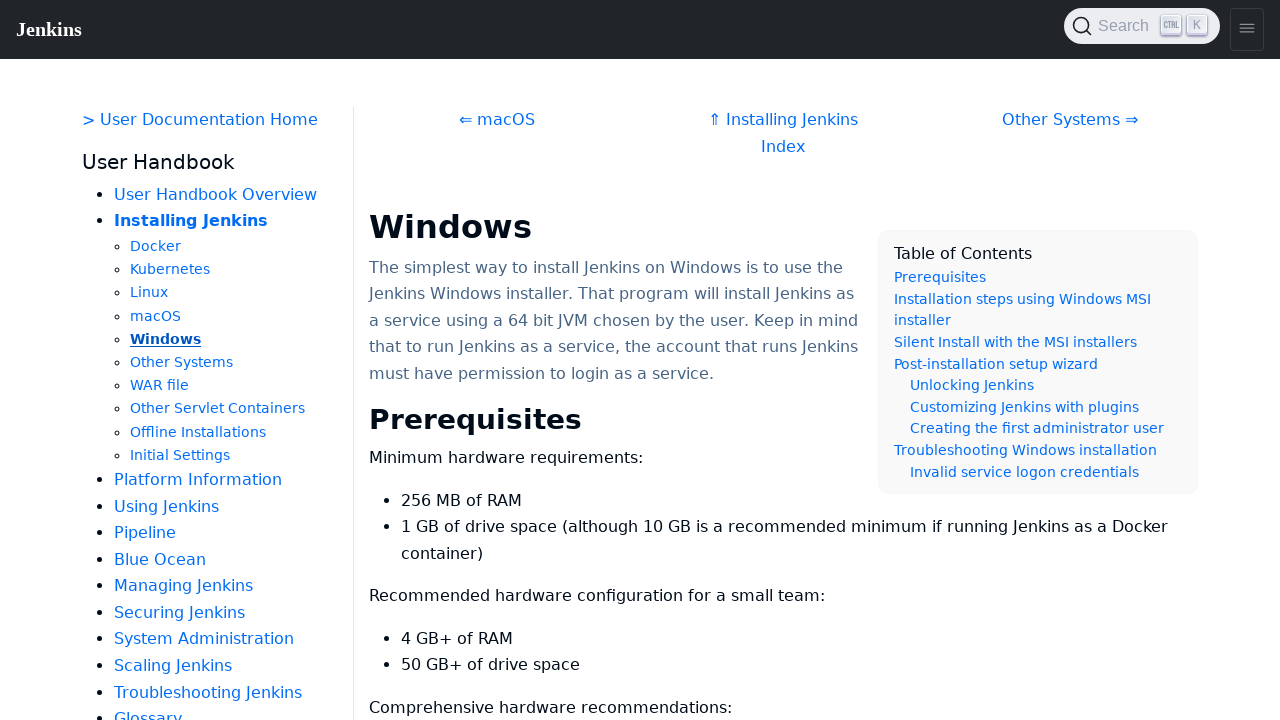